Tests click and hold functionality to select multiple items by dragging from item 1 to item 15

Starting URL: https://automationfc.github.io/jquery-selectable/

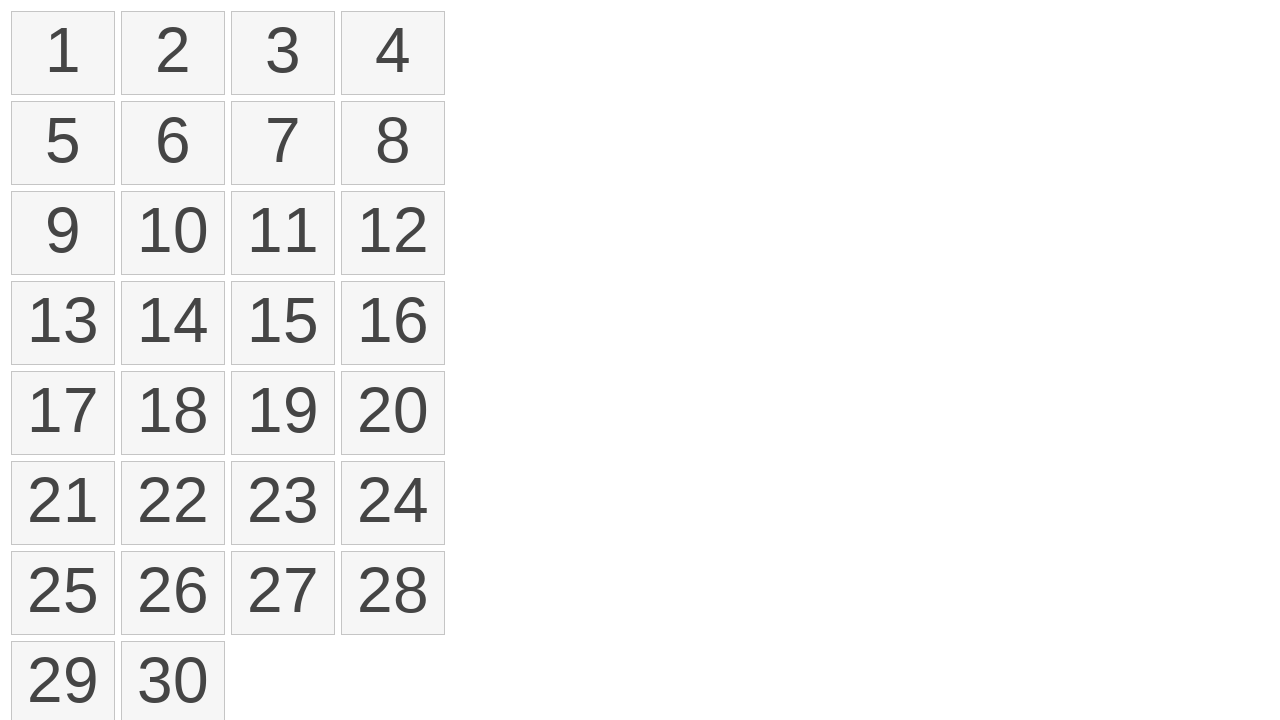

Located first selectable item (index 0)
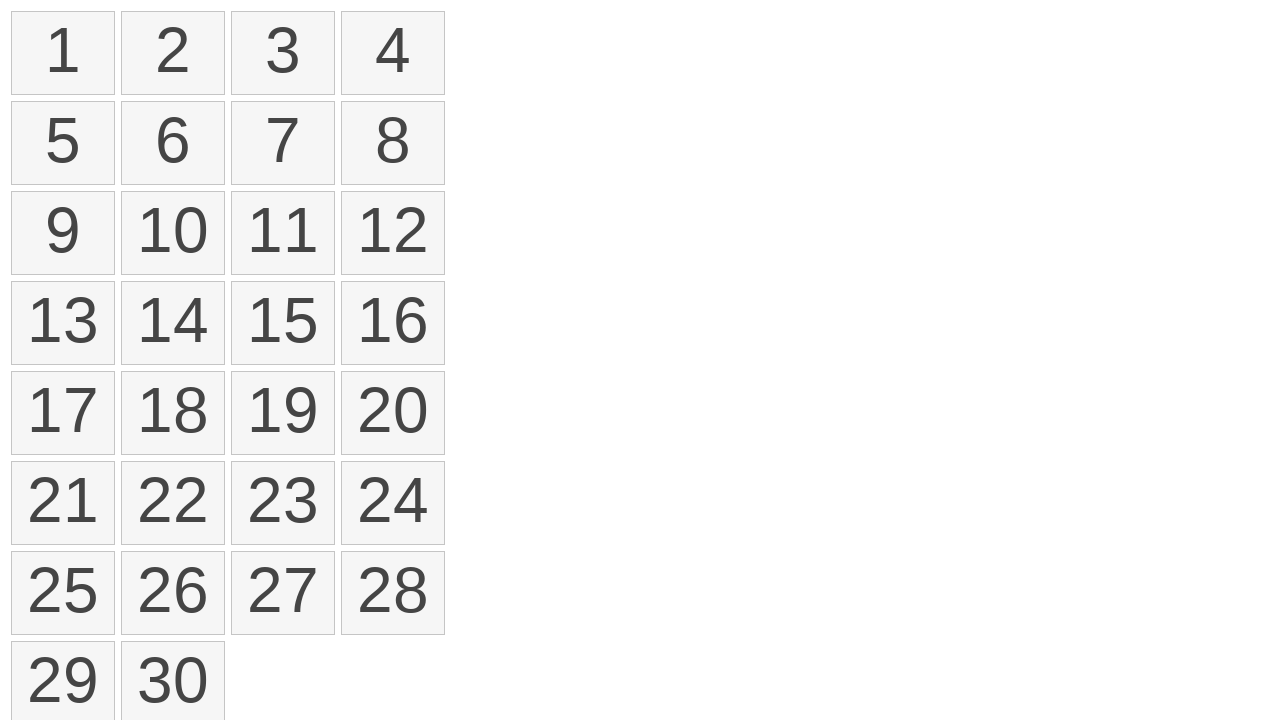

Located 15th selectable item (index 14)
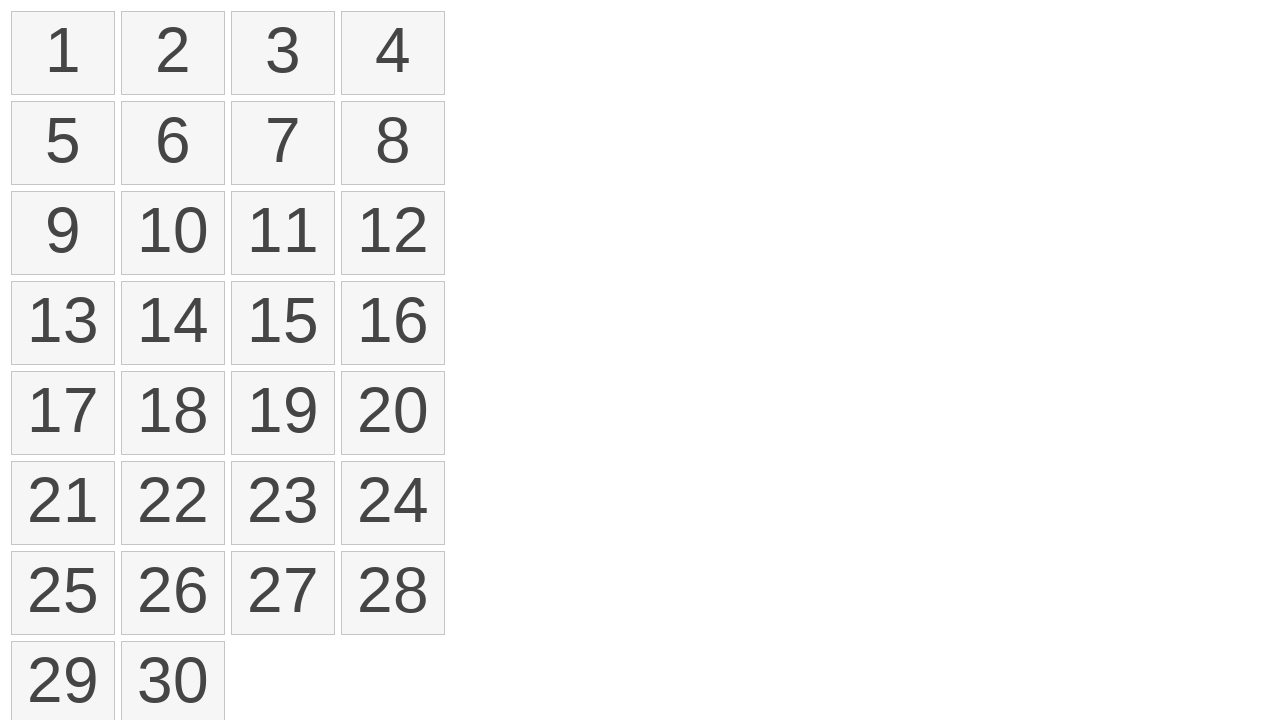

Performed click and hold drag from item 1 to item 15 at (283, 323)
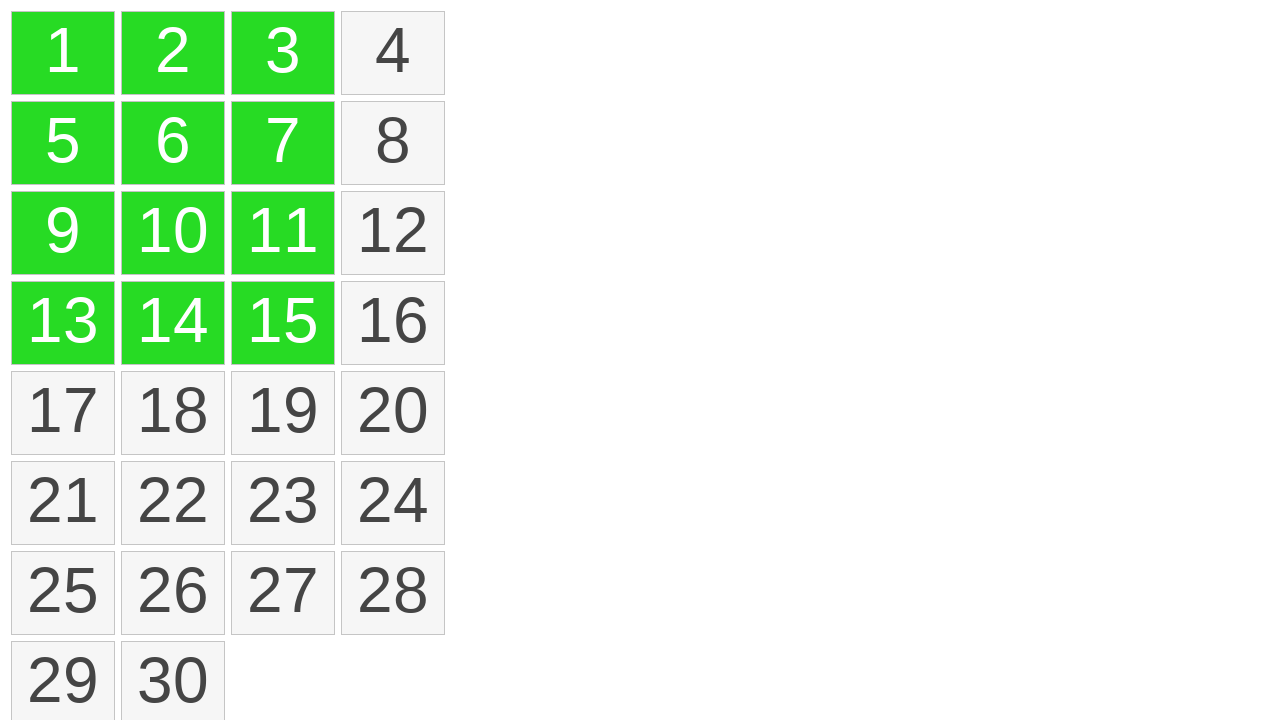

Verified multiple items selected (ui-selected class present)
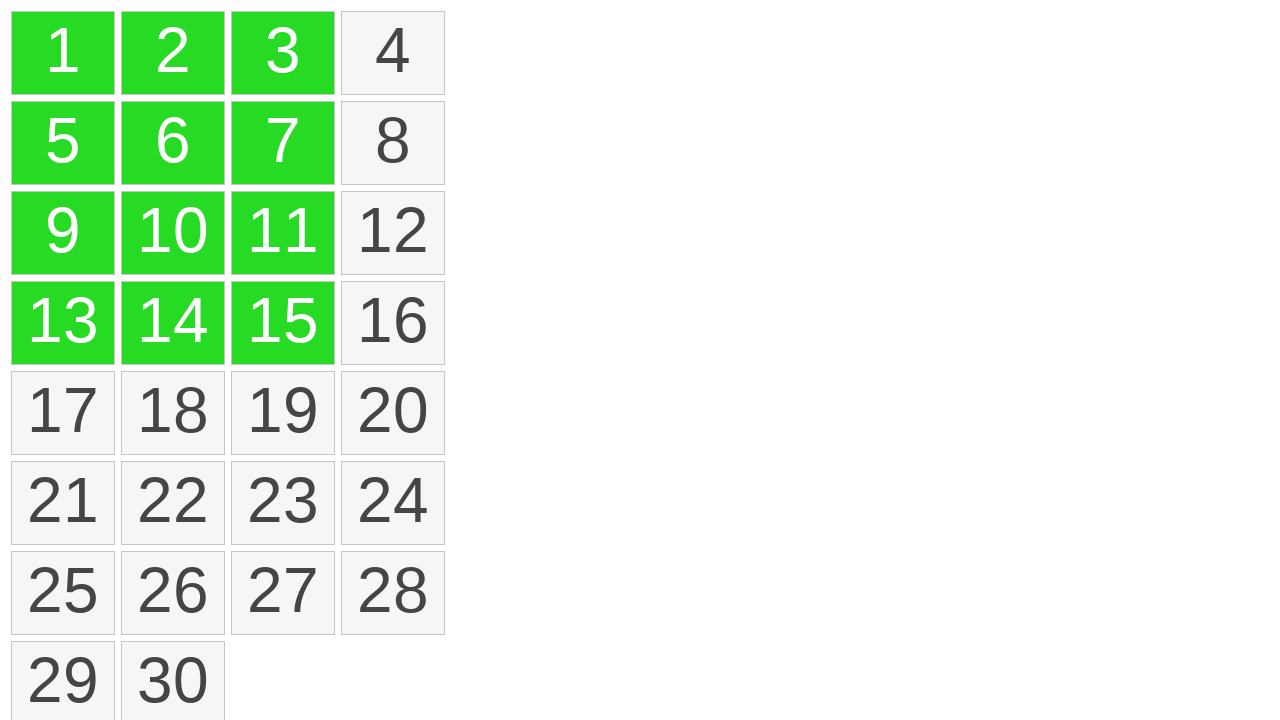

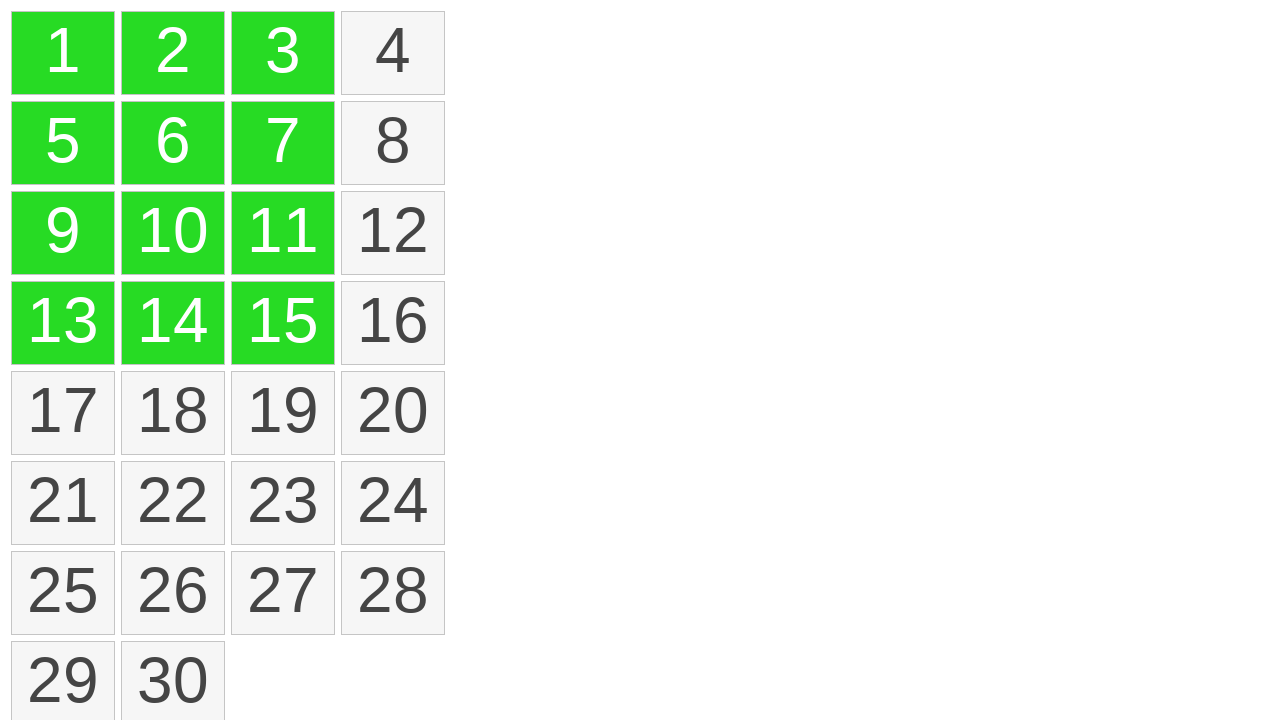